Tests dynamic controls page by clicking Remove button, verifying checkbox disappears with "It's gone!" message, then clicking Add button and verifying checkbox reappears with "It's back!" message.

Starting URL: http://the-internet.herokuapp.com/dynamic_controls

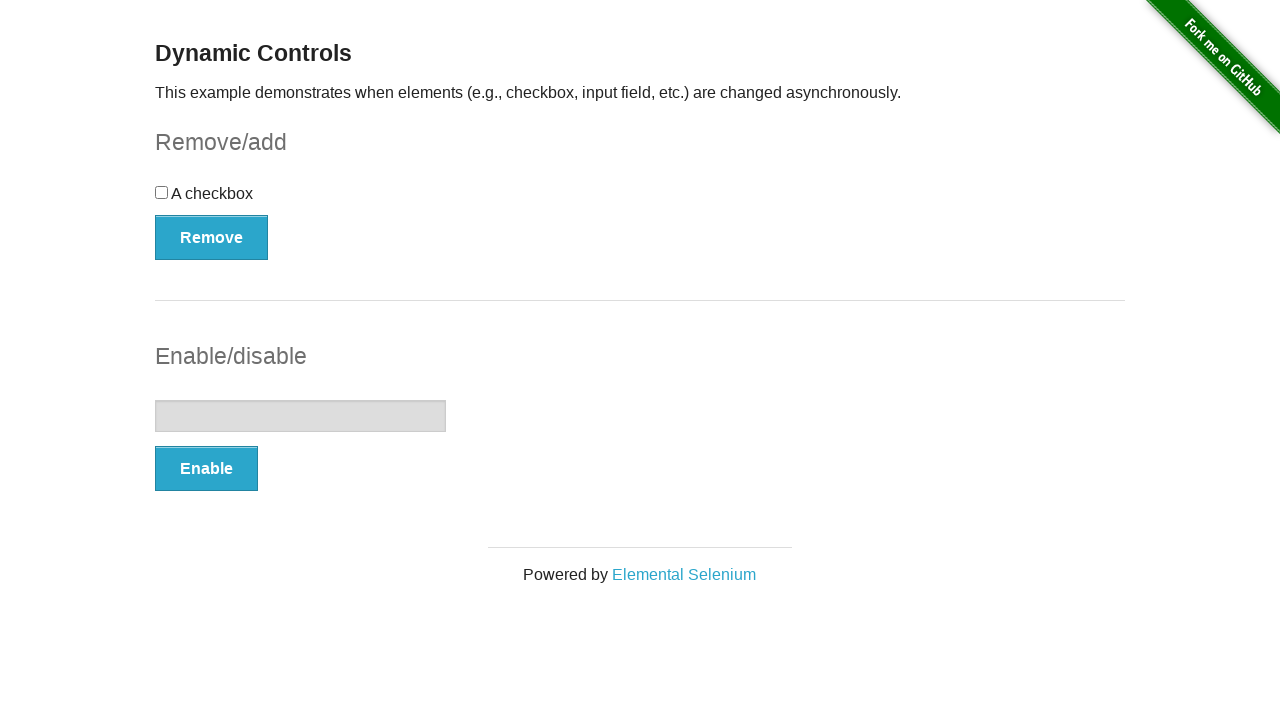

Clicked Remove button to remove checkbox at (212, 237) on xpath=//form[@id='checkbox-example']/button
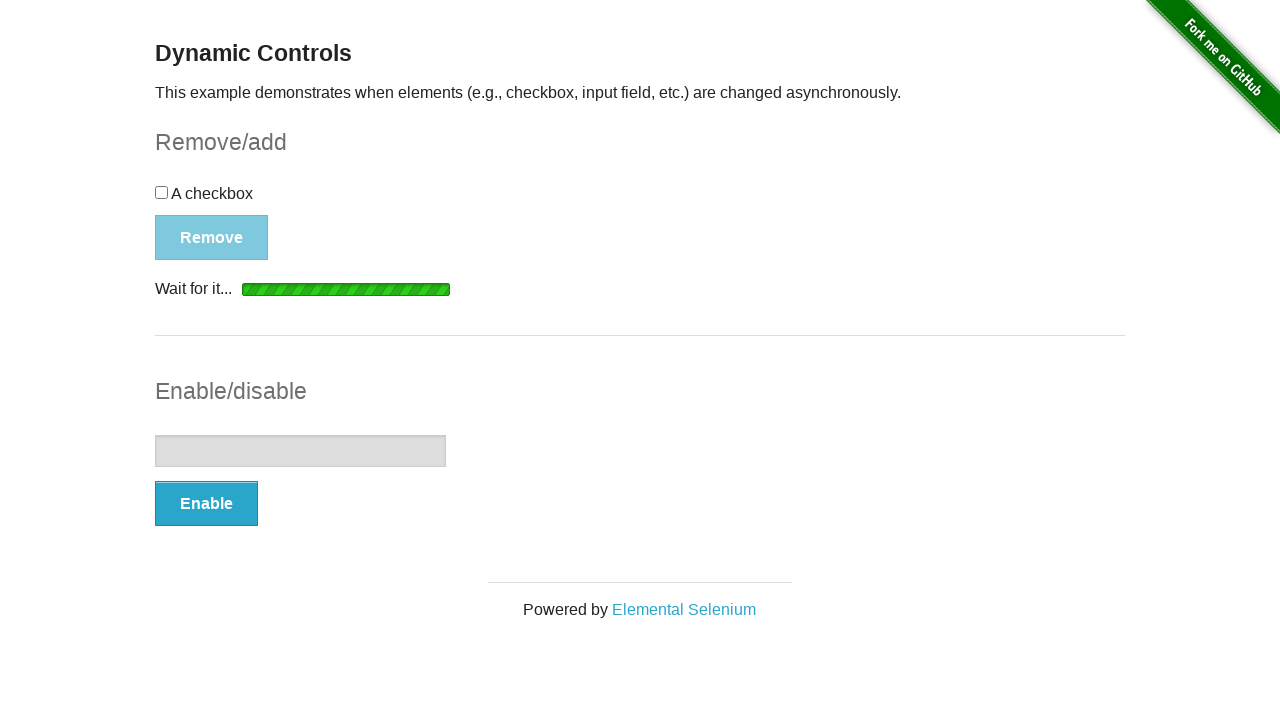

Waited for message to appear
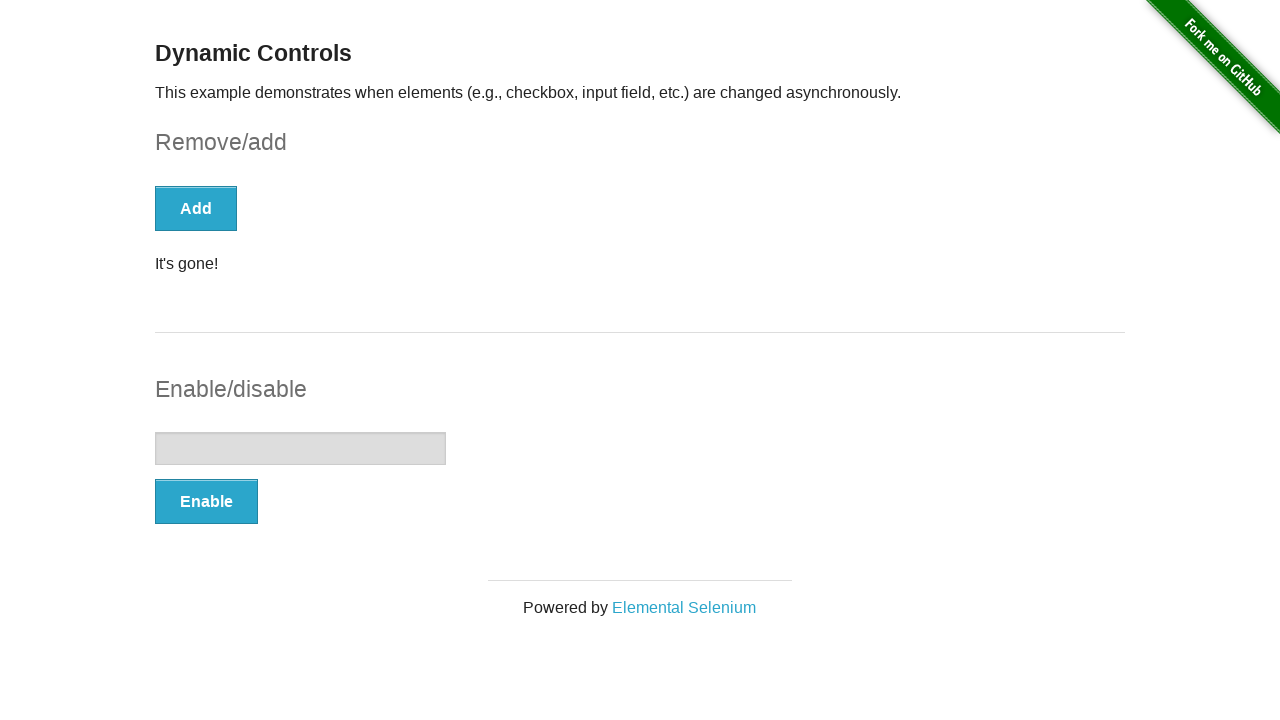

Located message element
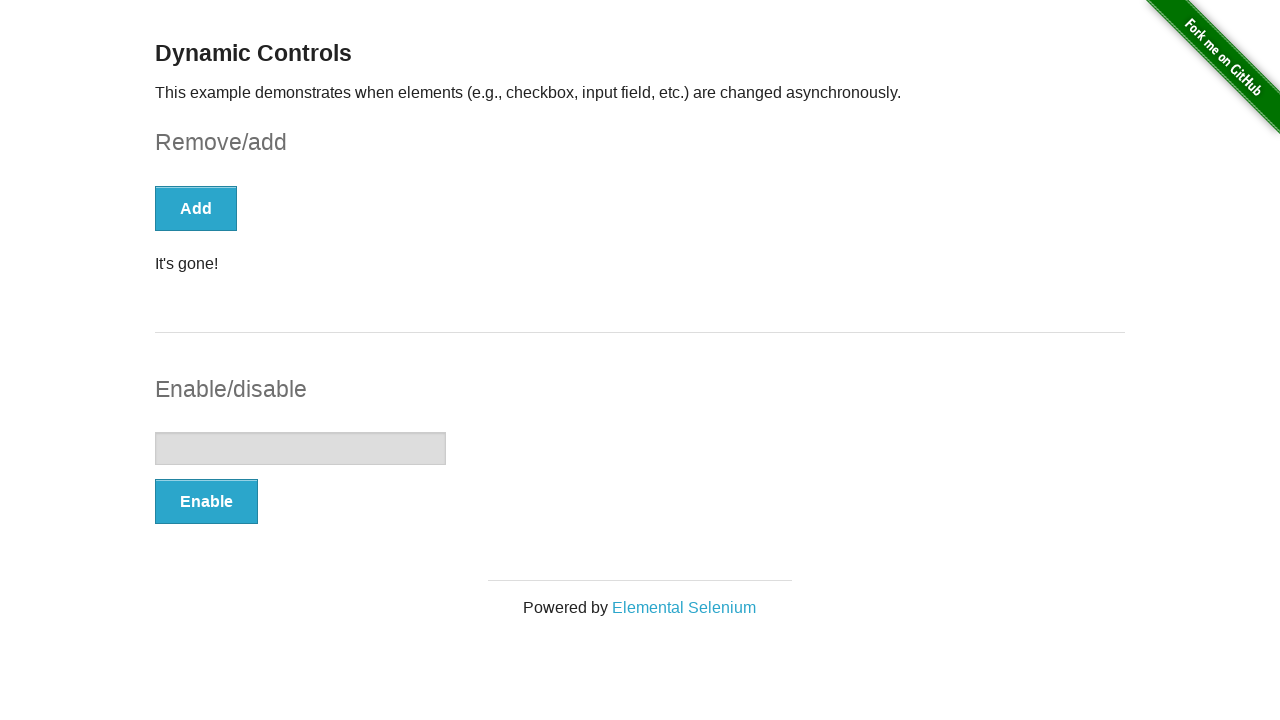

Verified 'It's gone!' message is displayed
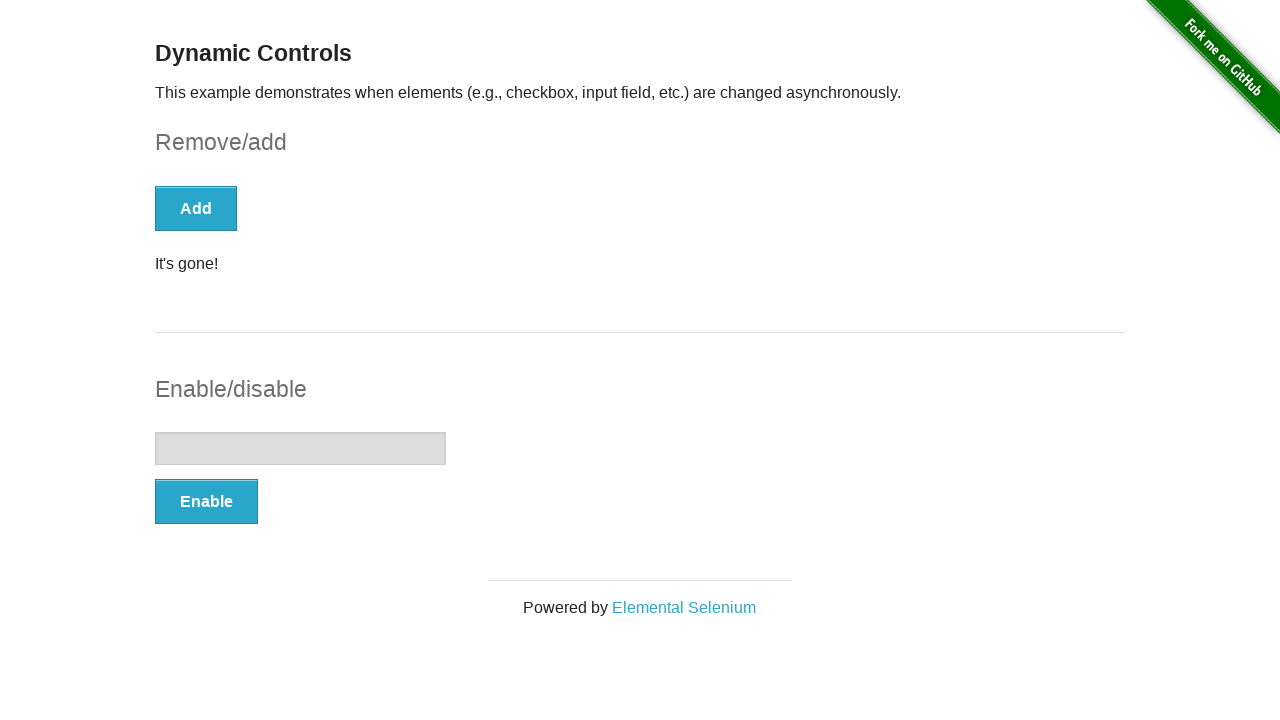

Clicked Add button to restore checkbox at (196, 208) on xpath=//form[@id='checkbox-example']/button
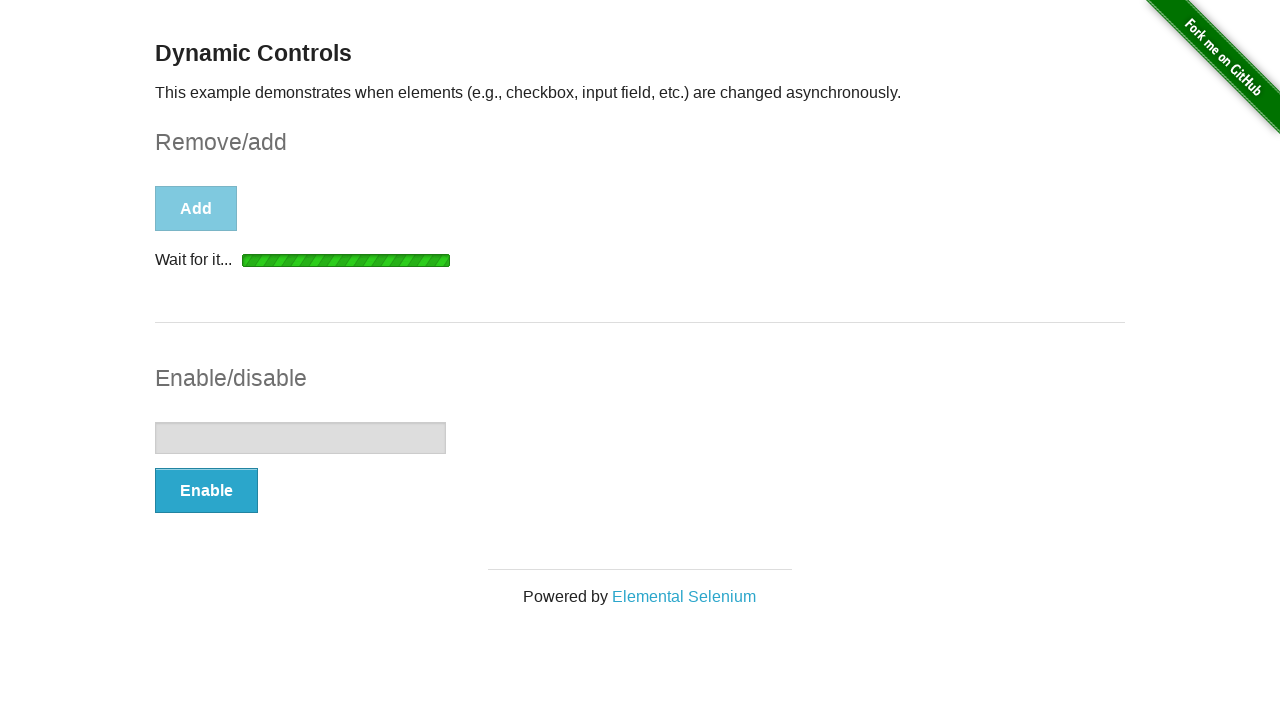

Waited for message to update
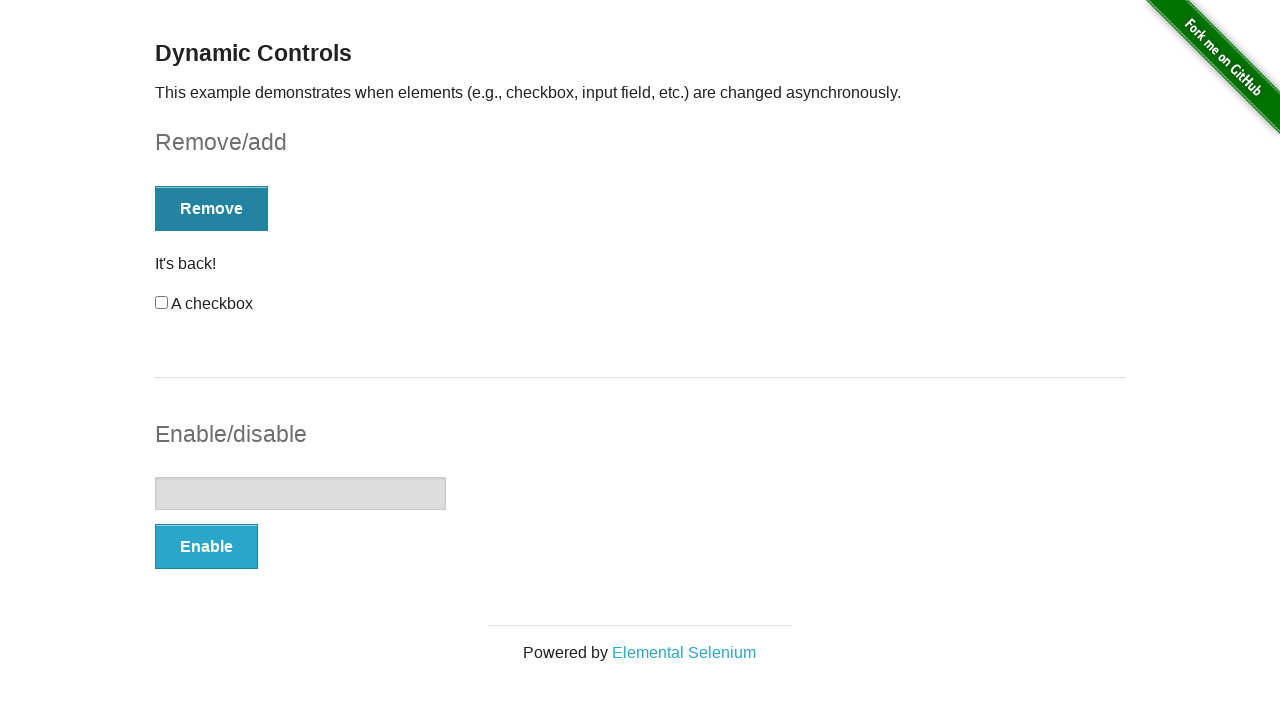

Located updated message element
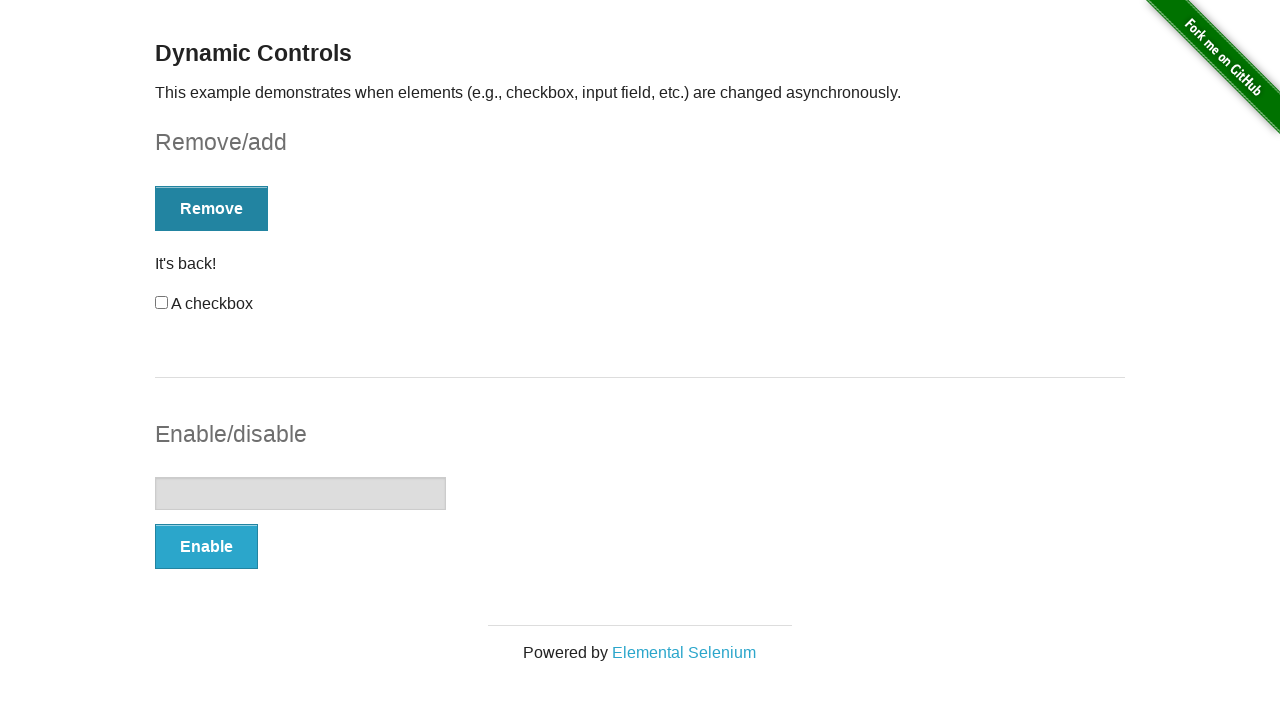

Verified 'It's back!' message is displayed
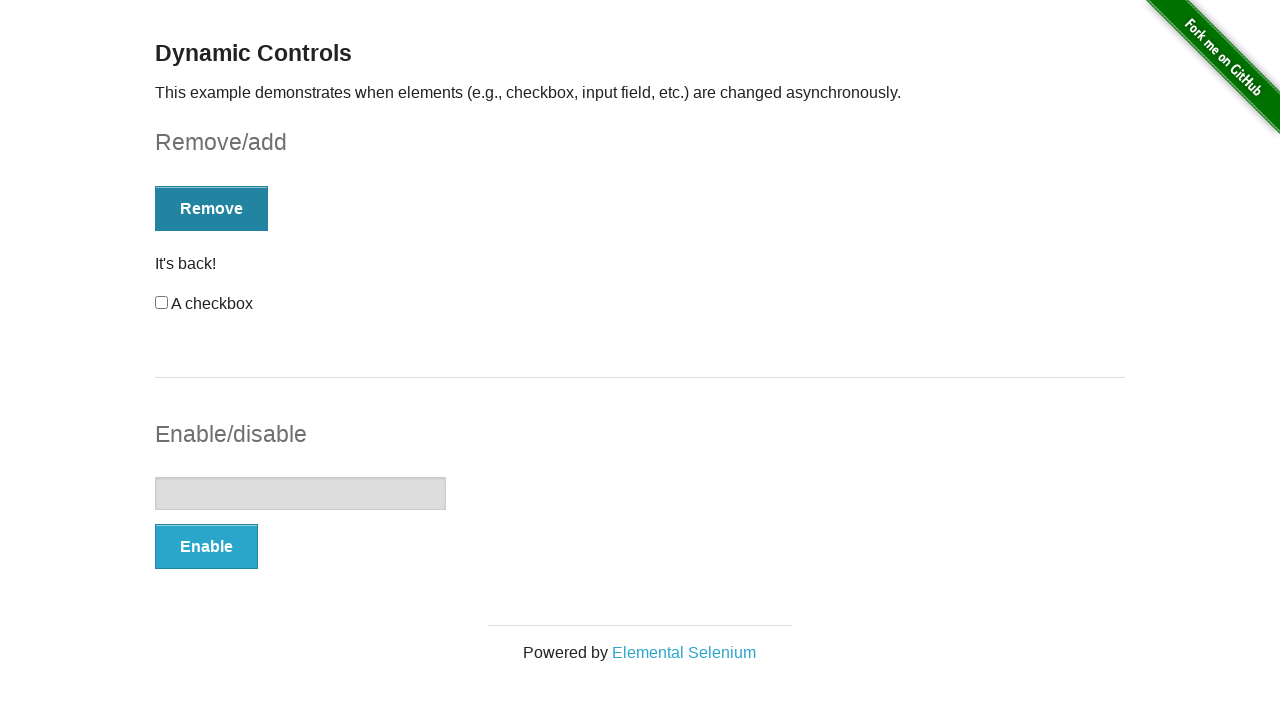

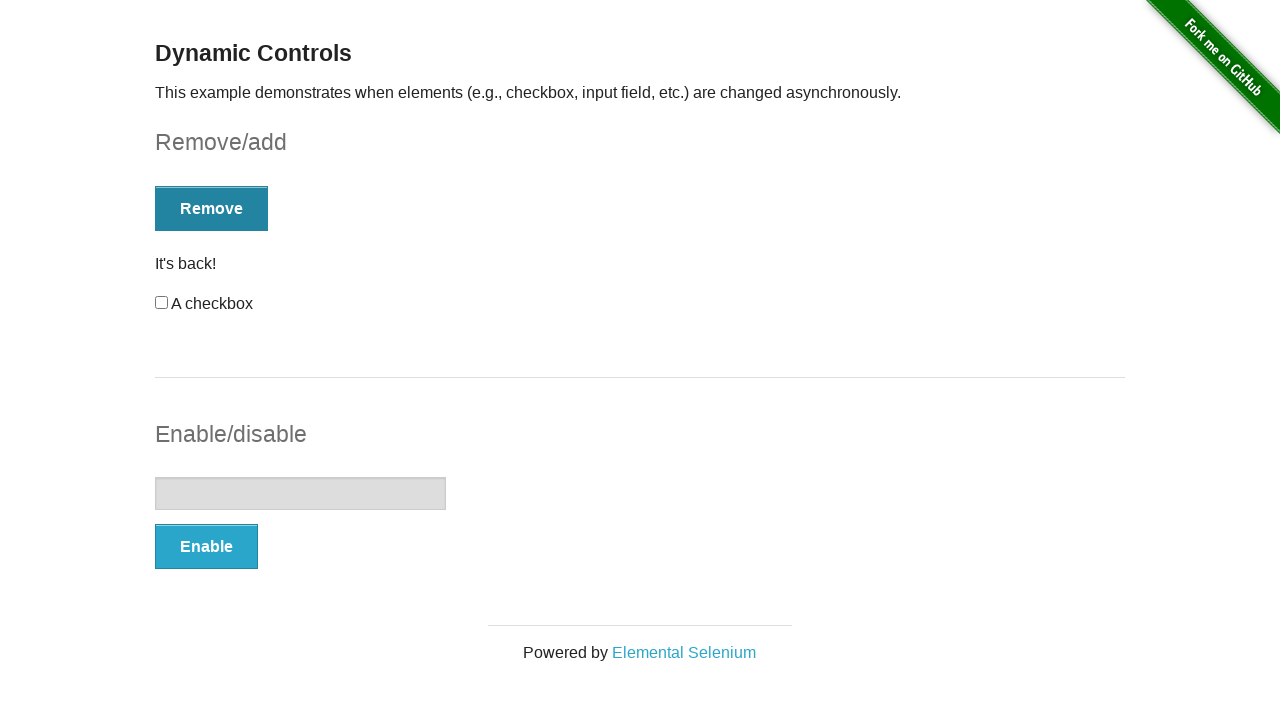